Tests navigation functionality by clicking each link in the top navigation bar (Home, Store, Man, Women, Accessories, About, Contact Us) and navigating back after each click to verify all navigation links work correctly.

Starting URL: https://atid.store/about/

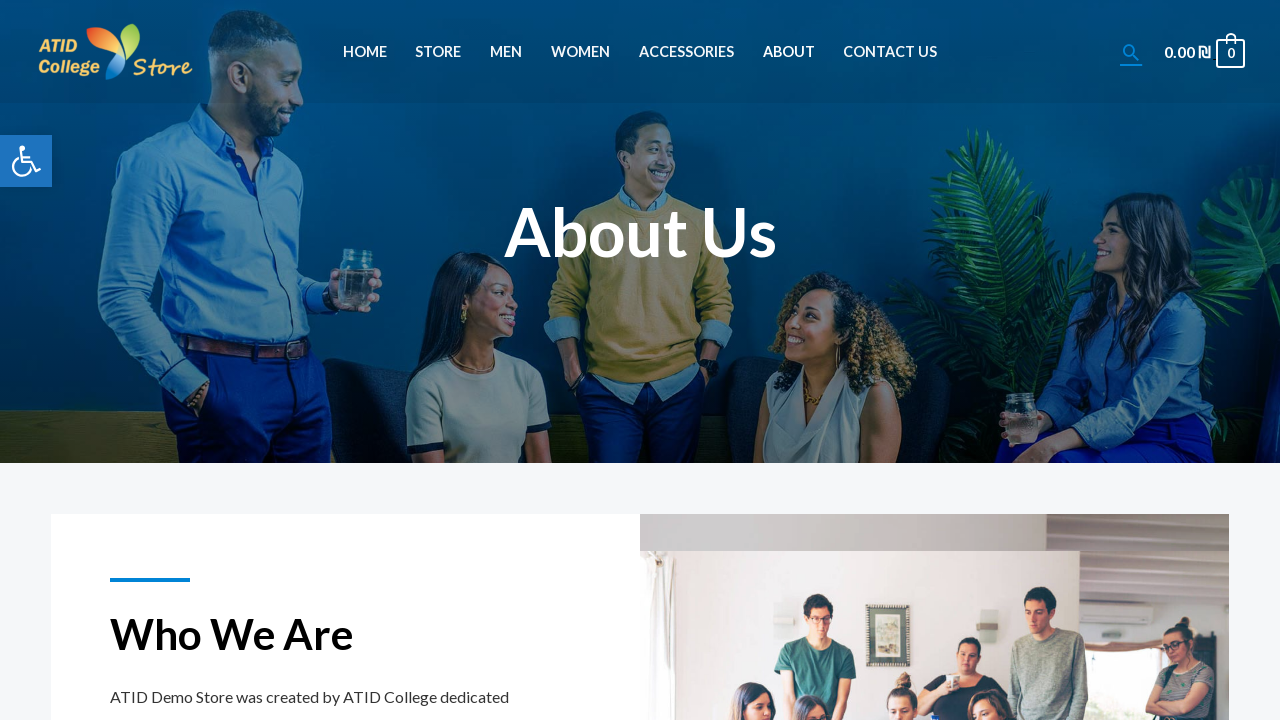

Clicked Home link in navigation at (365, 52) on xpath=//body[1]/div[1]/header[1]/div[1]/div[1]/div[1]/div[1]/div[1]/div[2]/div[1
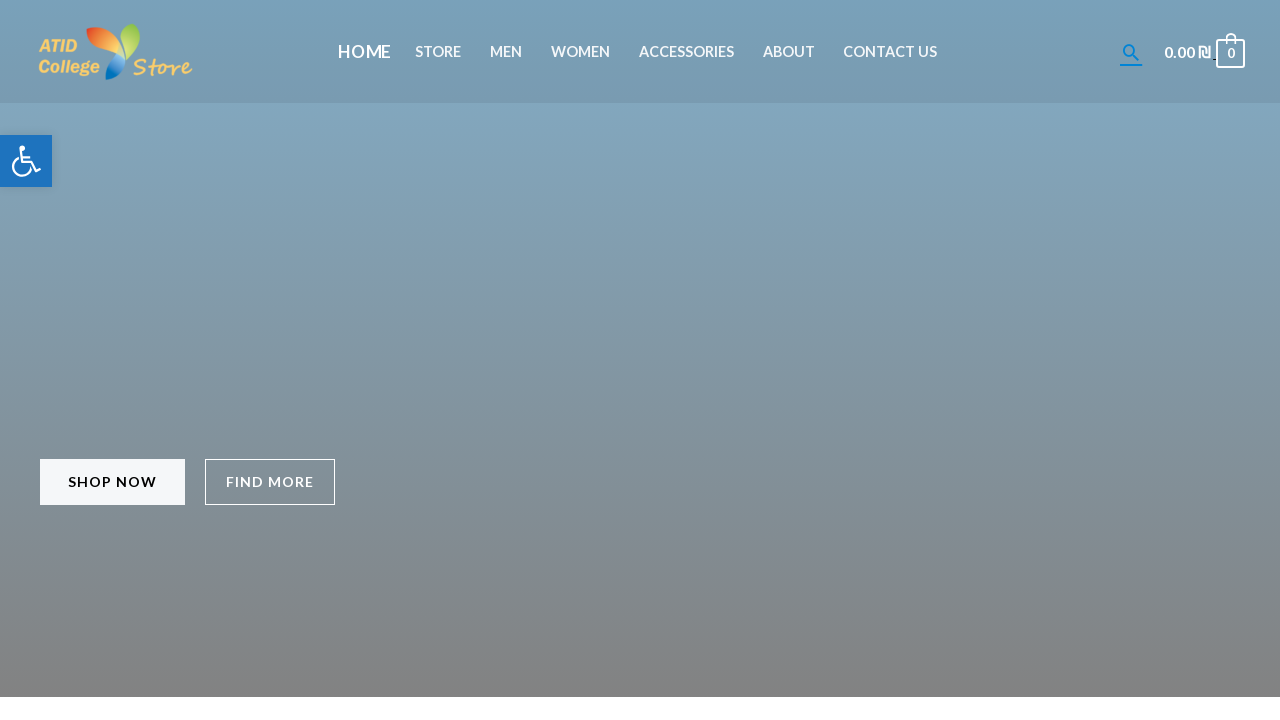

Home page loaded
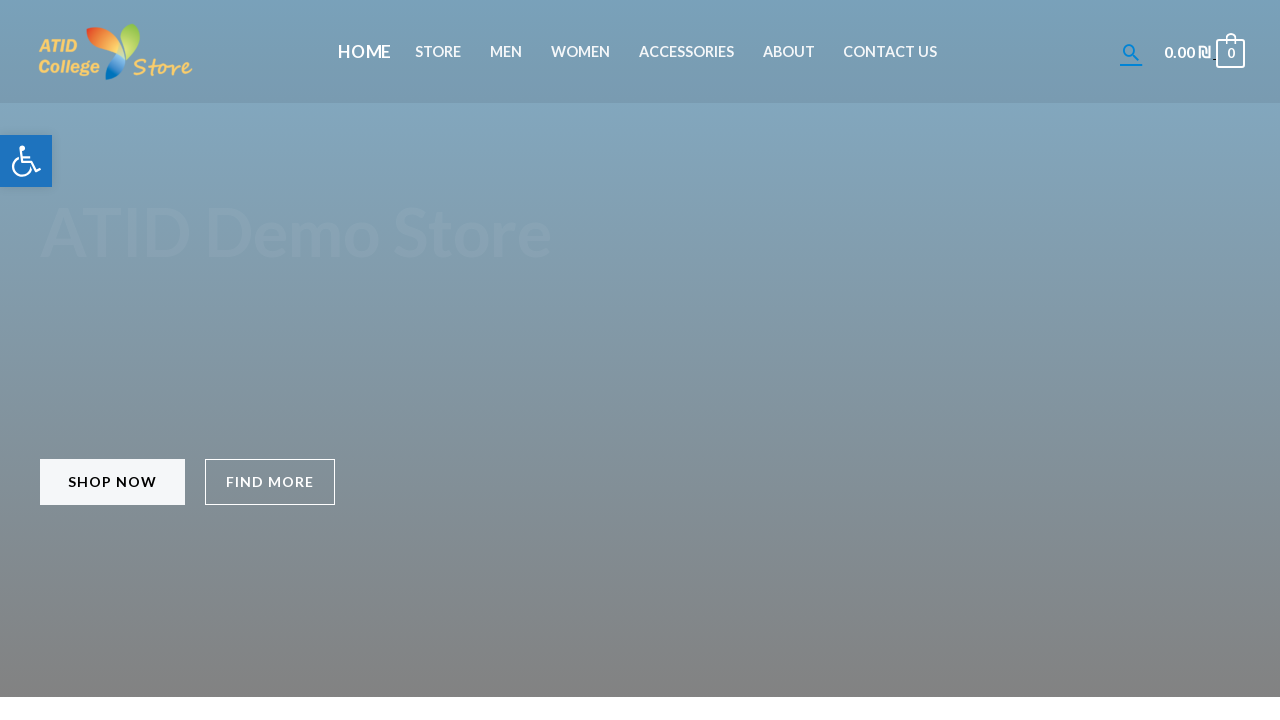

Navigated back from Home page
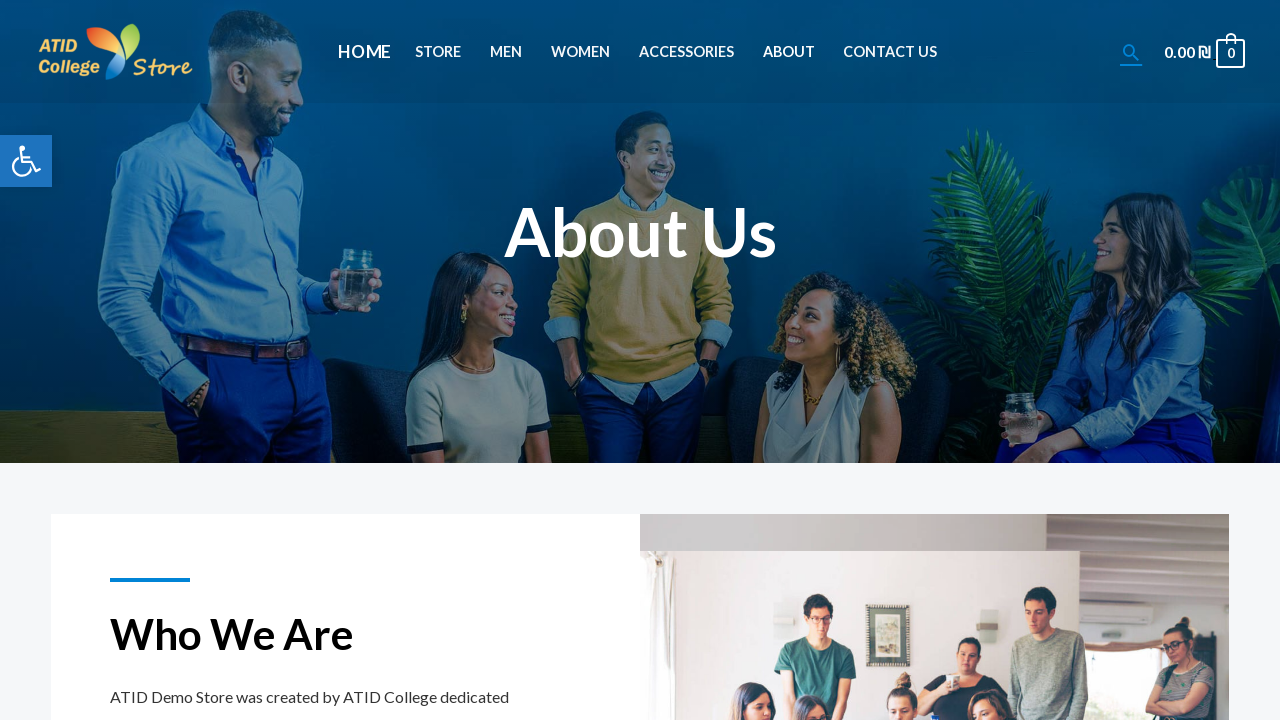

About page loaded after going back
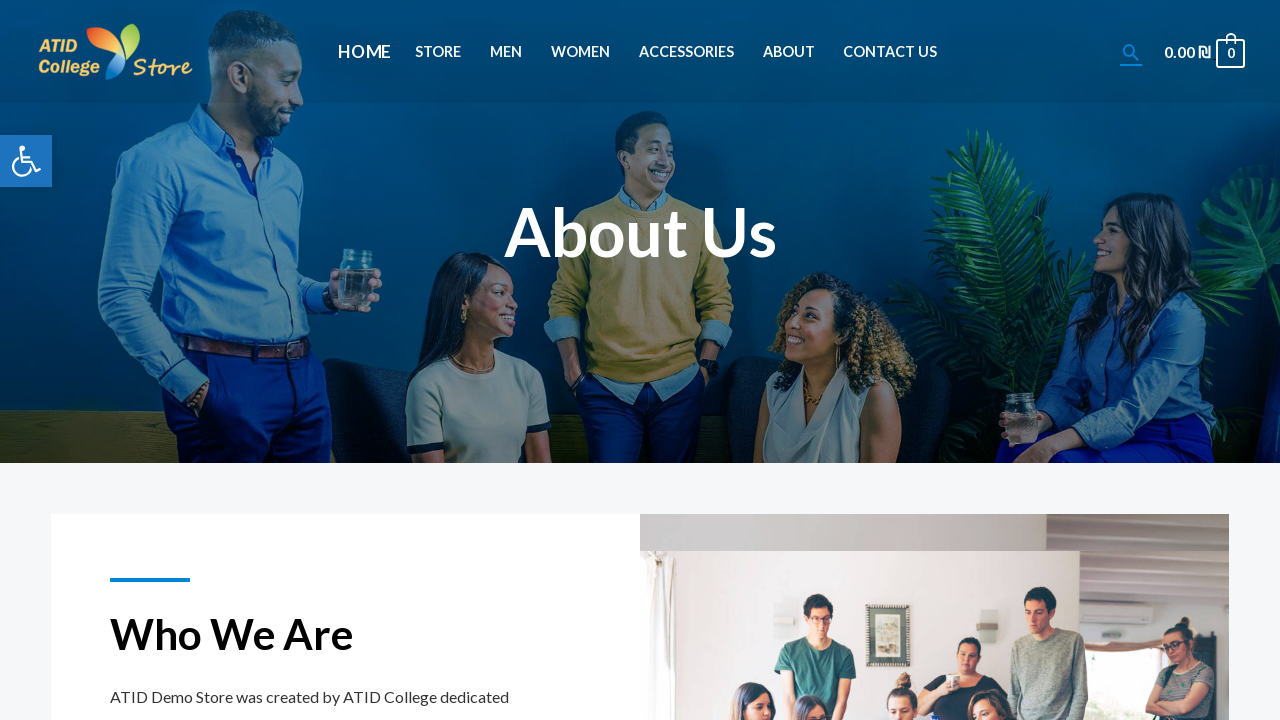

Clicked Store link in navigation at (438, 52) on xpath=//body[1]/div[1]/header[1]/div[1]/div[1]/div[1]/div[1]/div[1]/div[2]/div[1
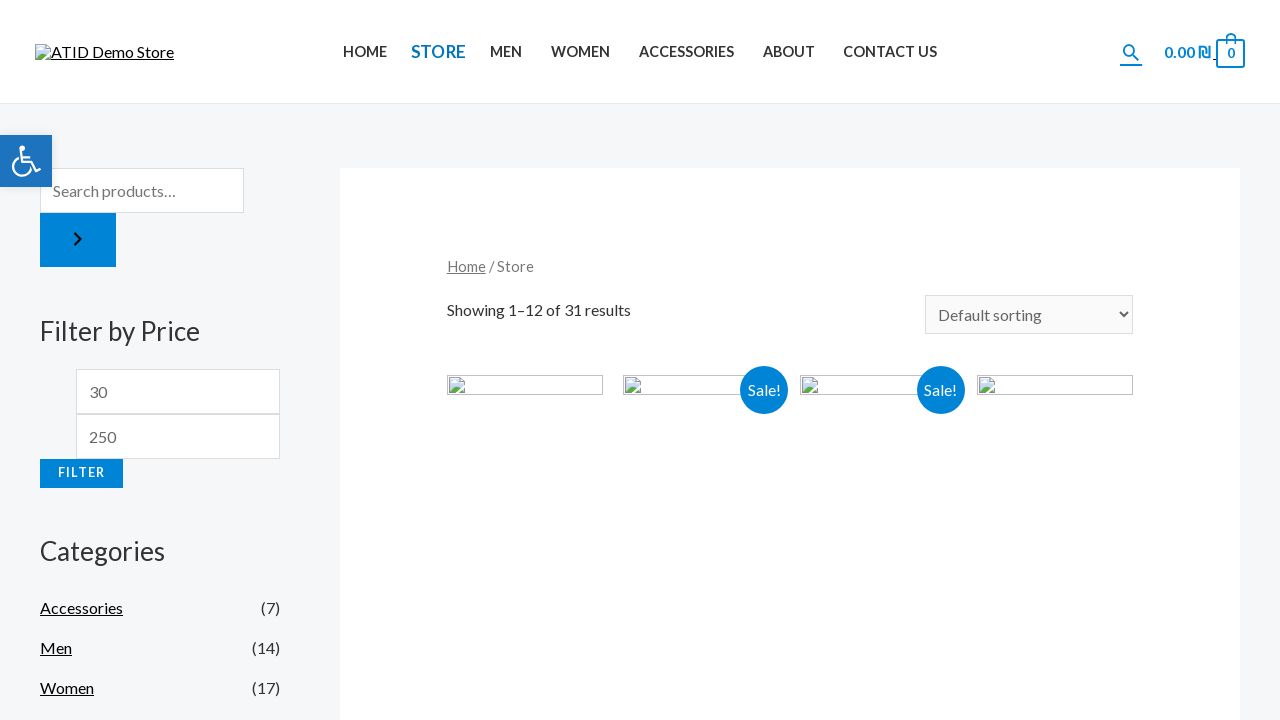

Store page loaded
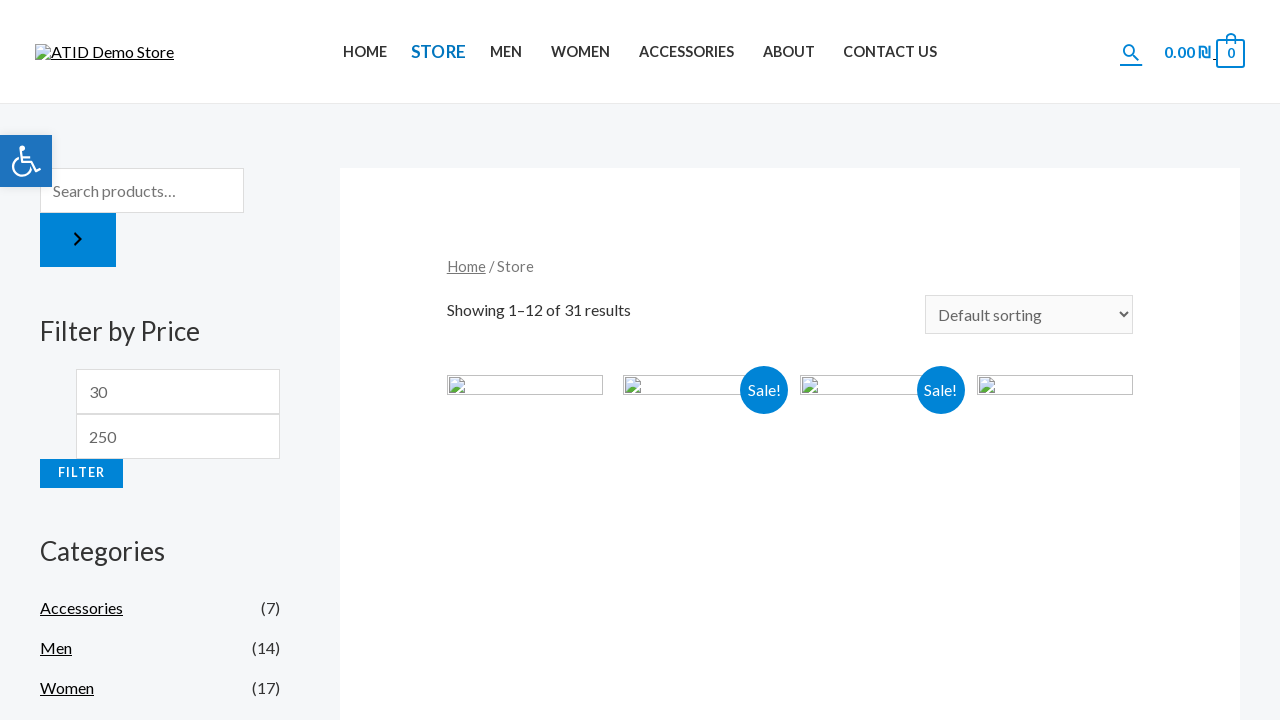

Navigated back from Store page
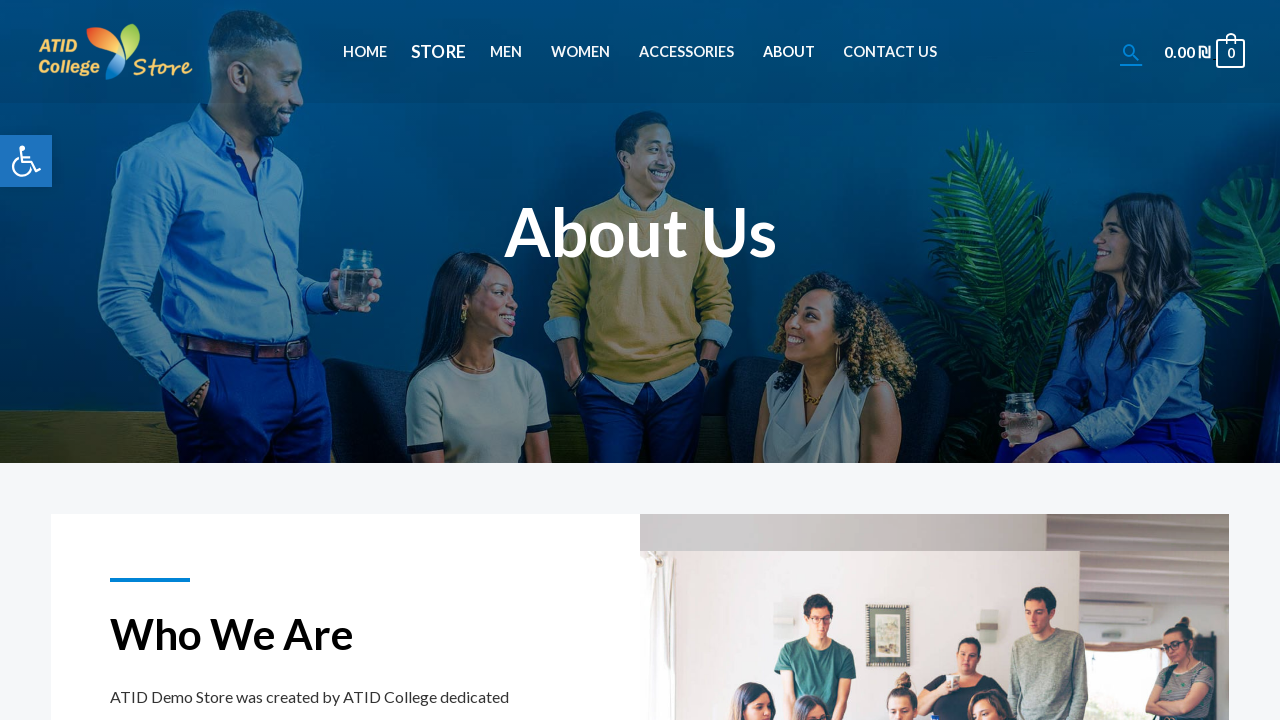

About page loaded after going back
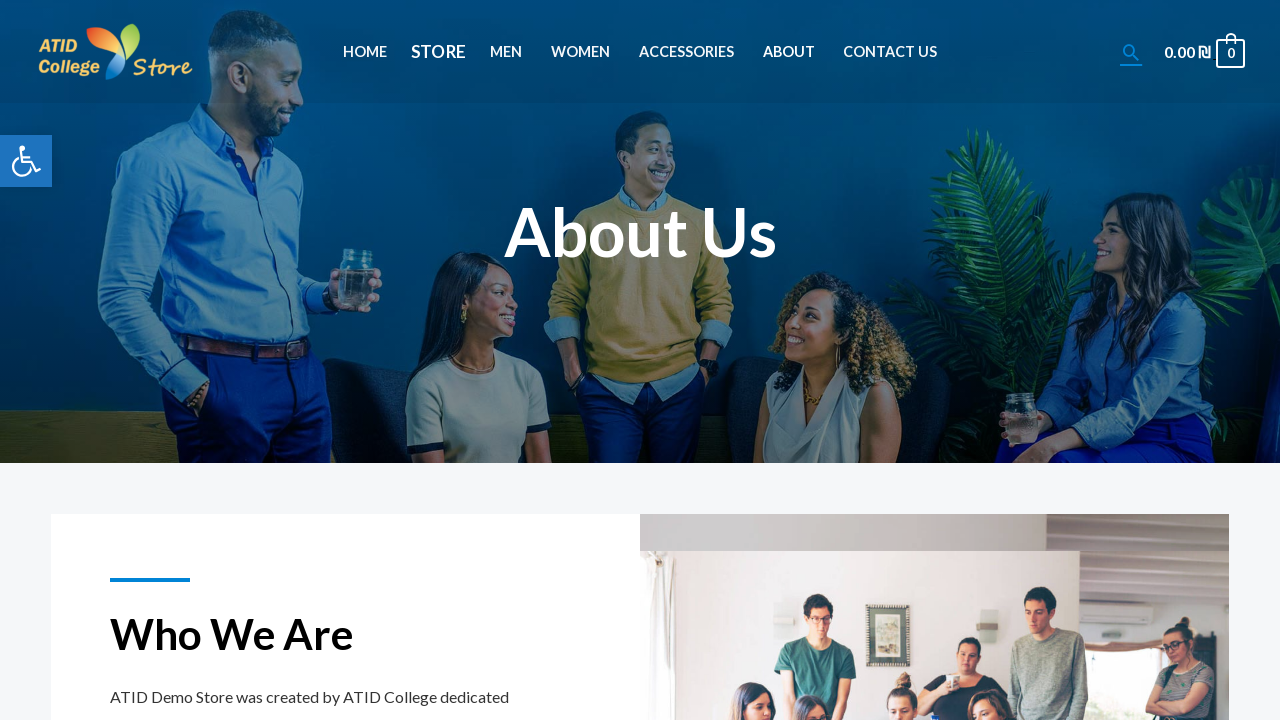

Clicked Man link in navigation at (506, 52) on xpath=//body[1]/div[1]/header[1]/div[1]/div[1]/div[1]/div[1]/div[1]/div[2]/div[1
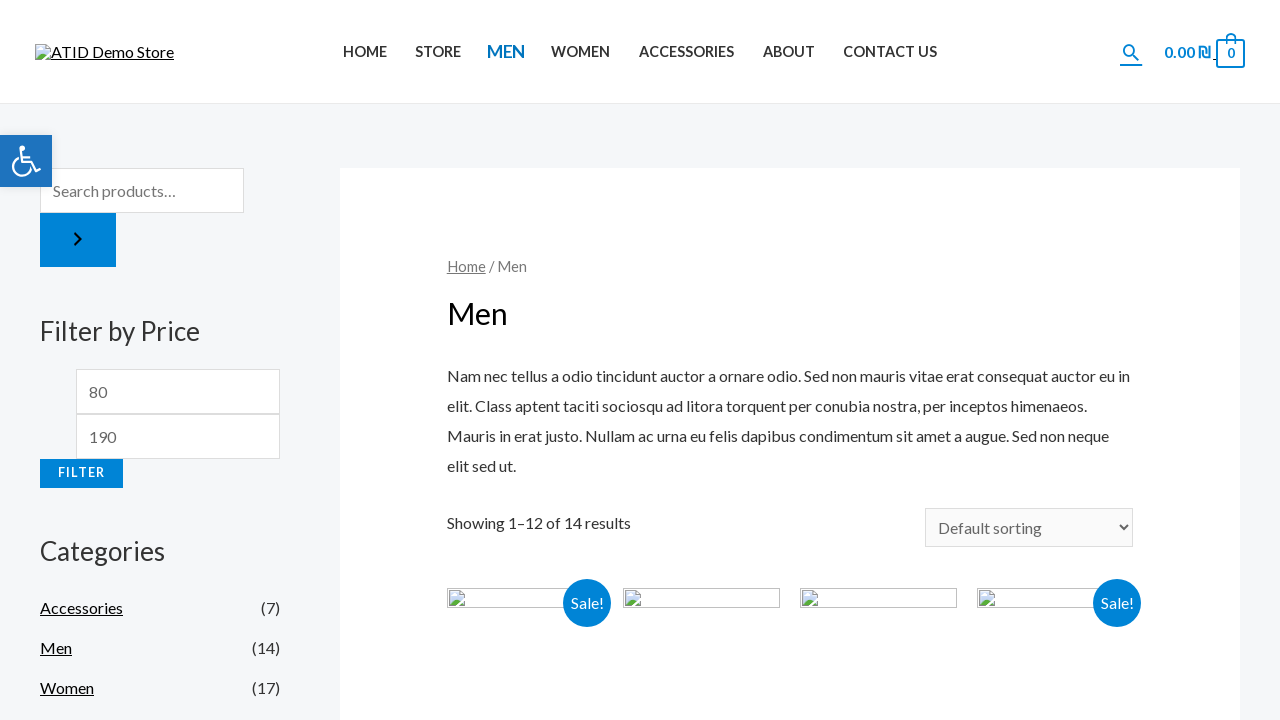

Man page loaded
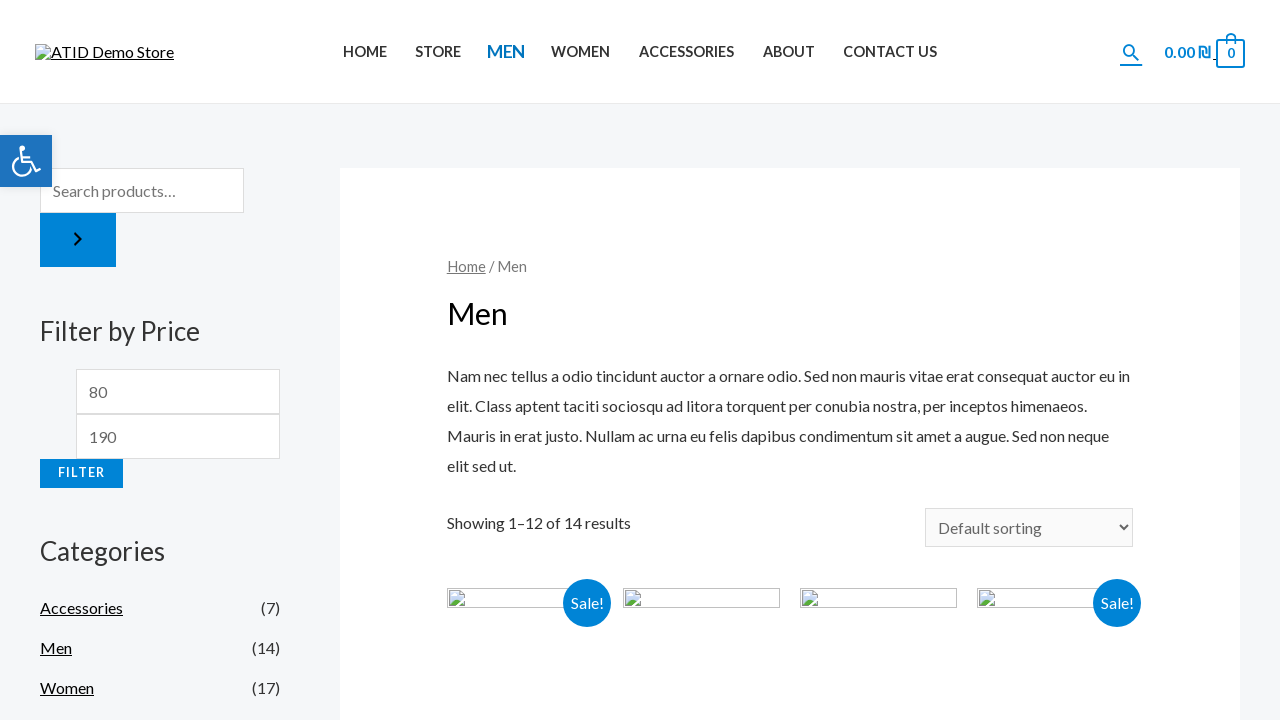

Navigated back from Man page
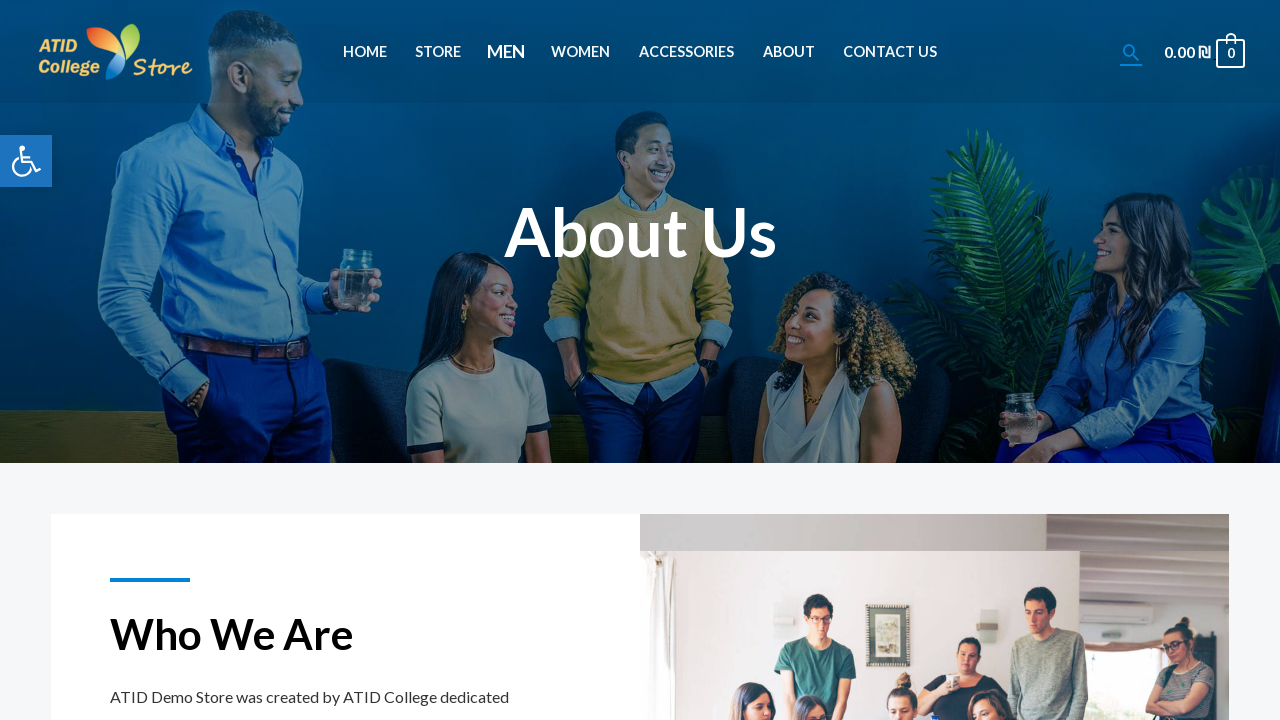

About page loaded after going back
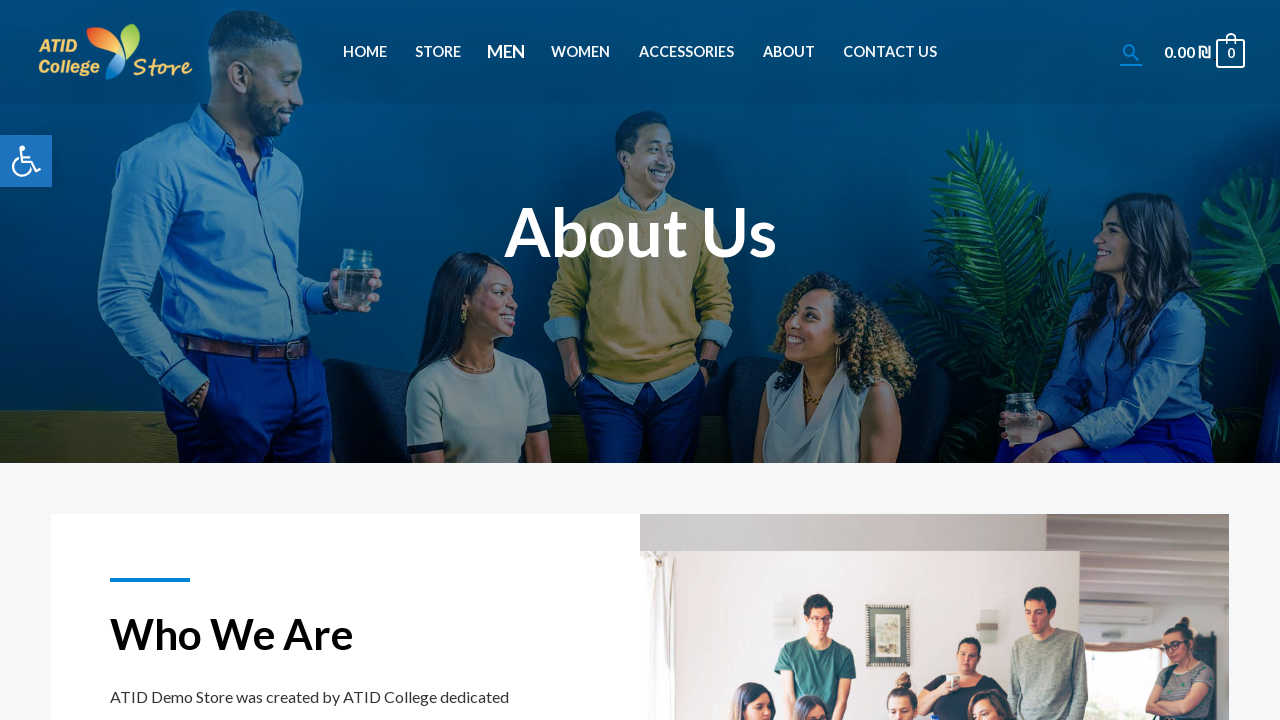

Clicked Women link in navigation at (580, 52) on xpath=//body[1]/div[1]/header[1]/div[1]/div[1]/div[1]/div[1]/div[1]/div[2]/div[1
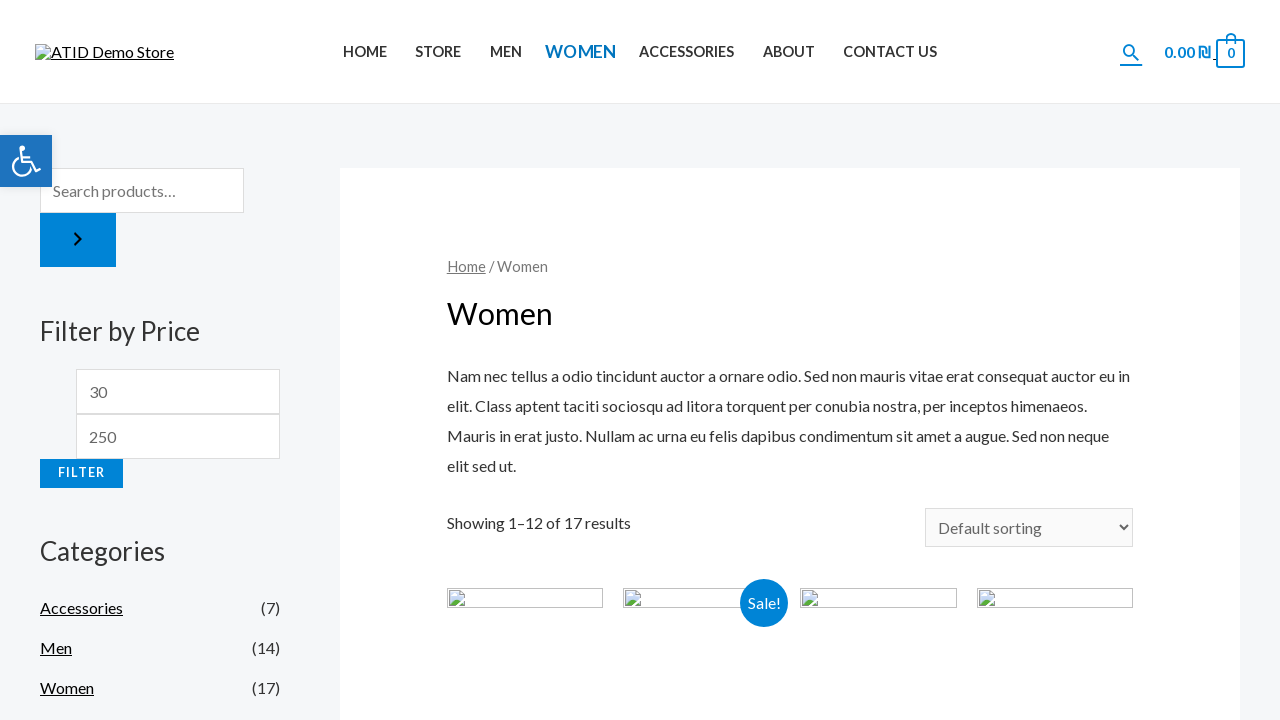

Women page loaded
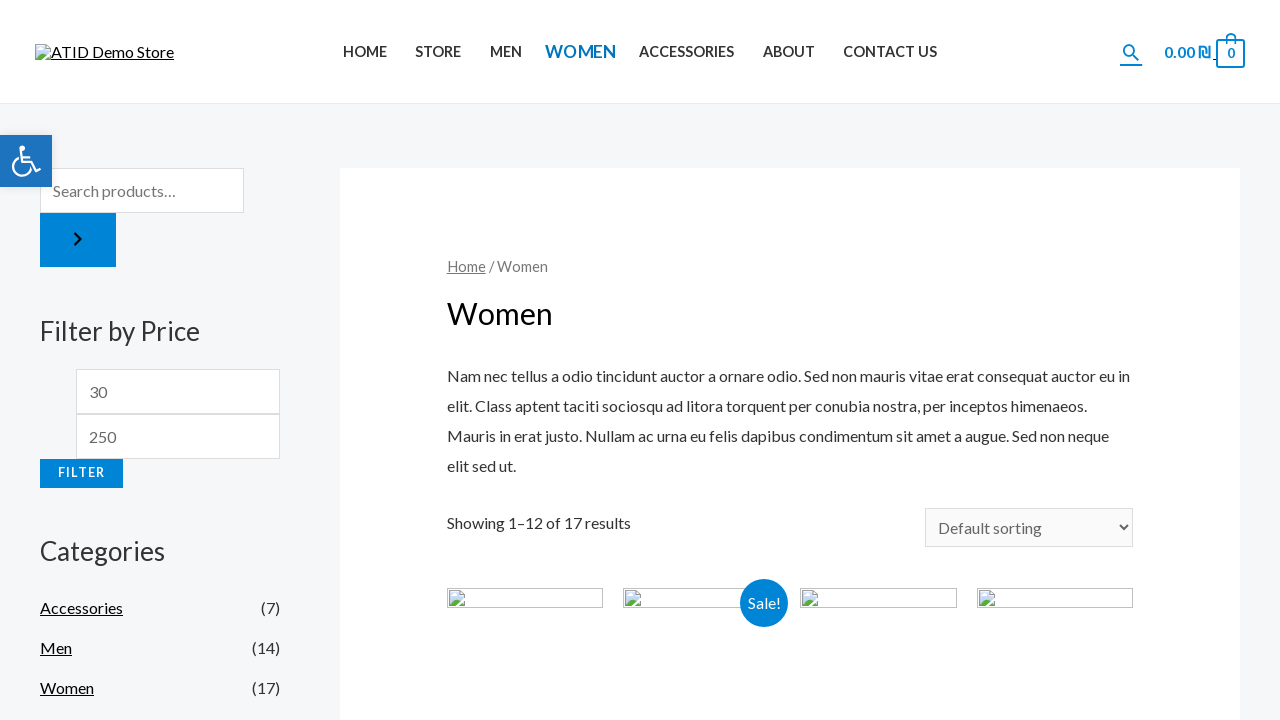

Navigated back from Women page
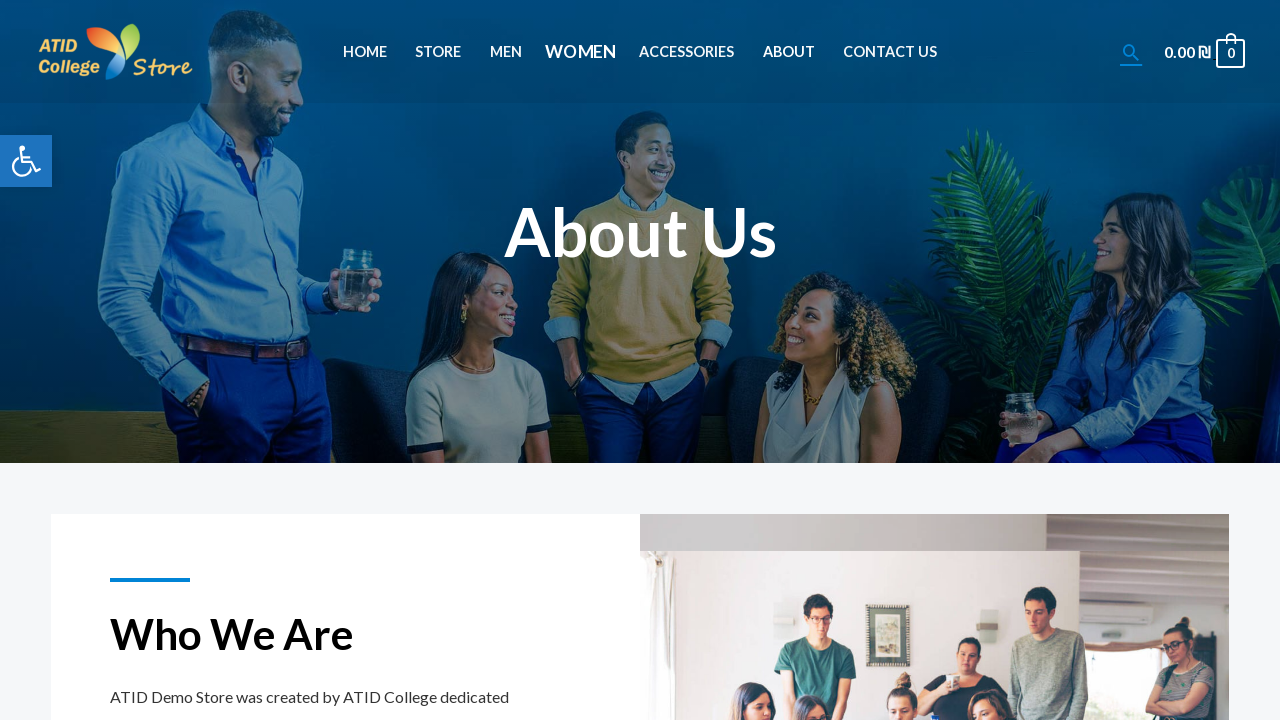

About page loaded after going back
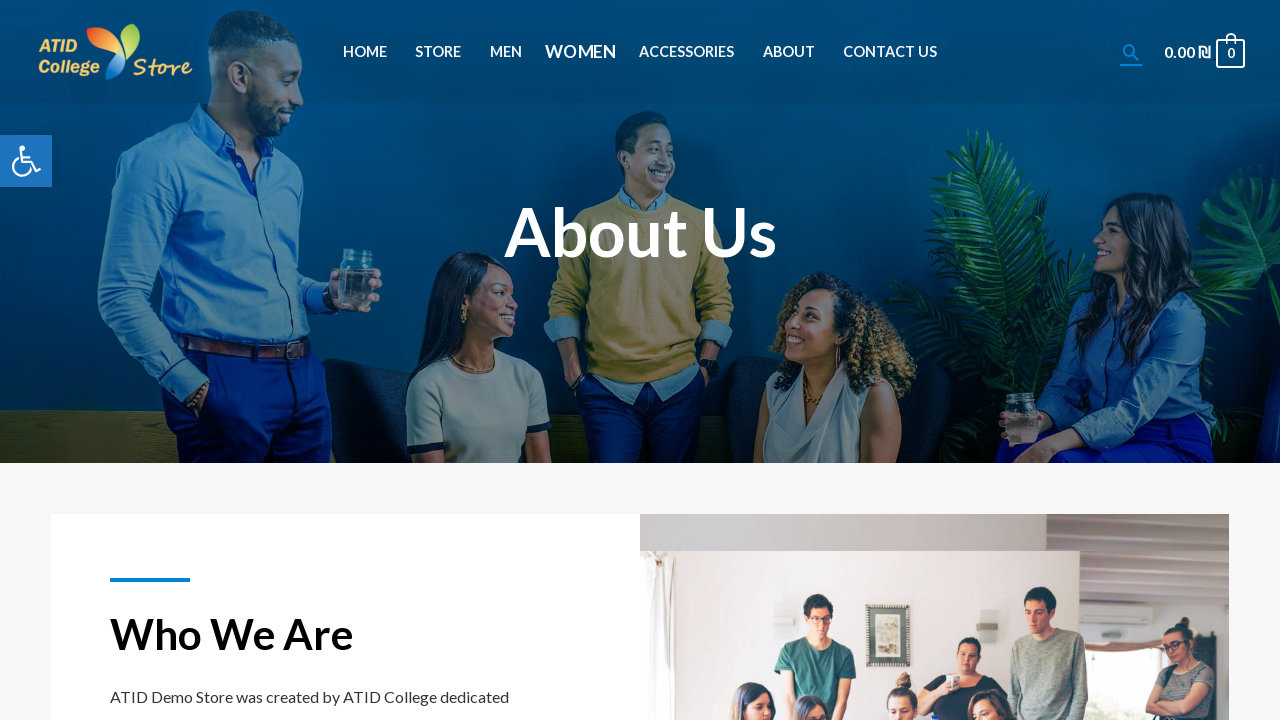

Clicked Accessories link in navigation at (686, 52) on xpath=//body[1]/div[1]/header[1]/div[1]/div[1]/div[1]/div[1]/div[1]/div[2]/div[1
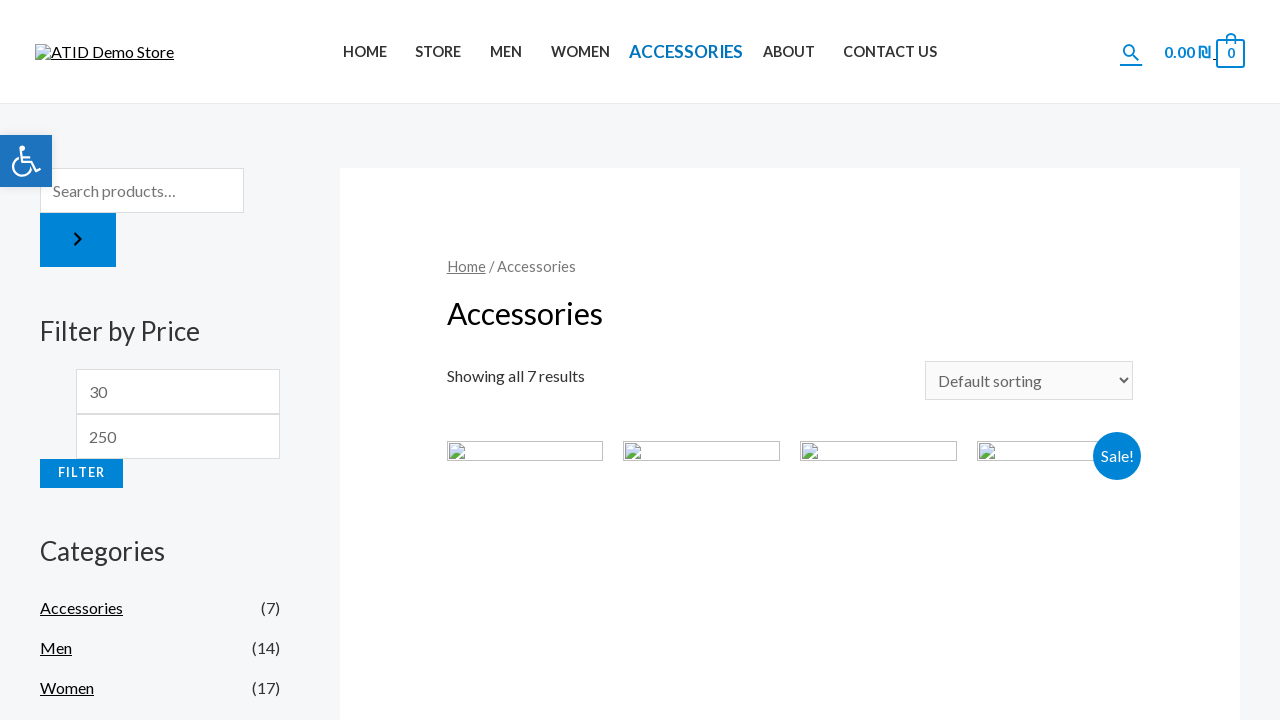

Accessories page loaded
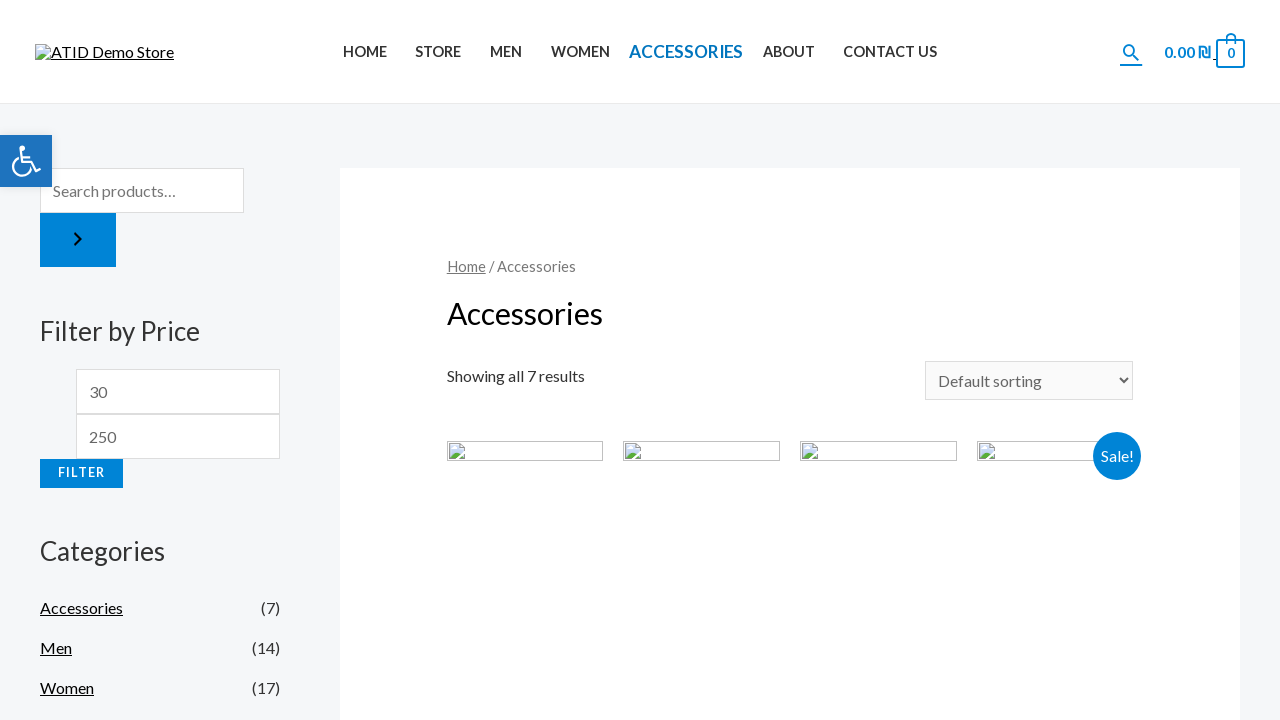

Navigated back from Accessories page
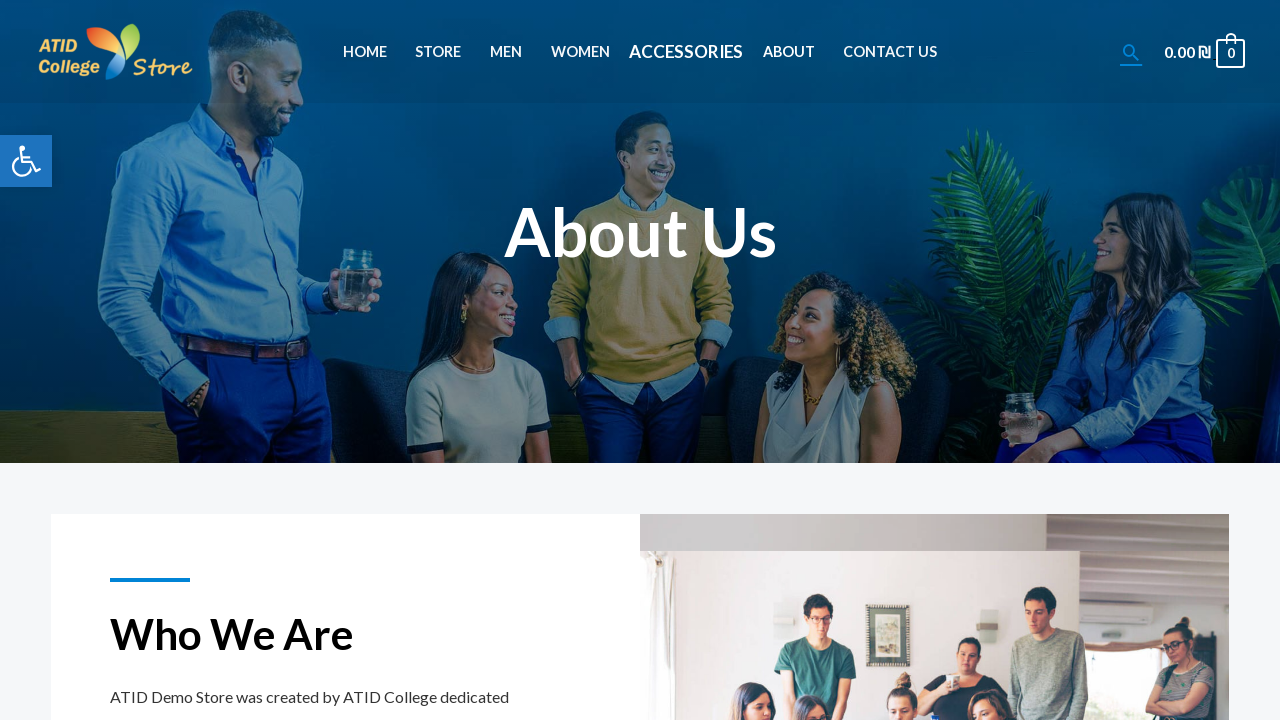

About page loaded after going back
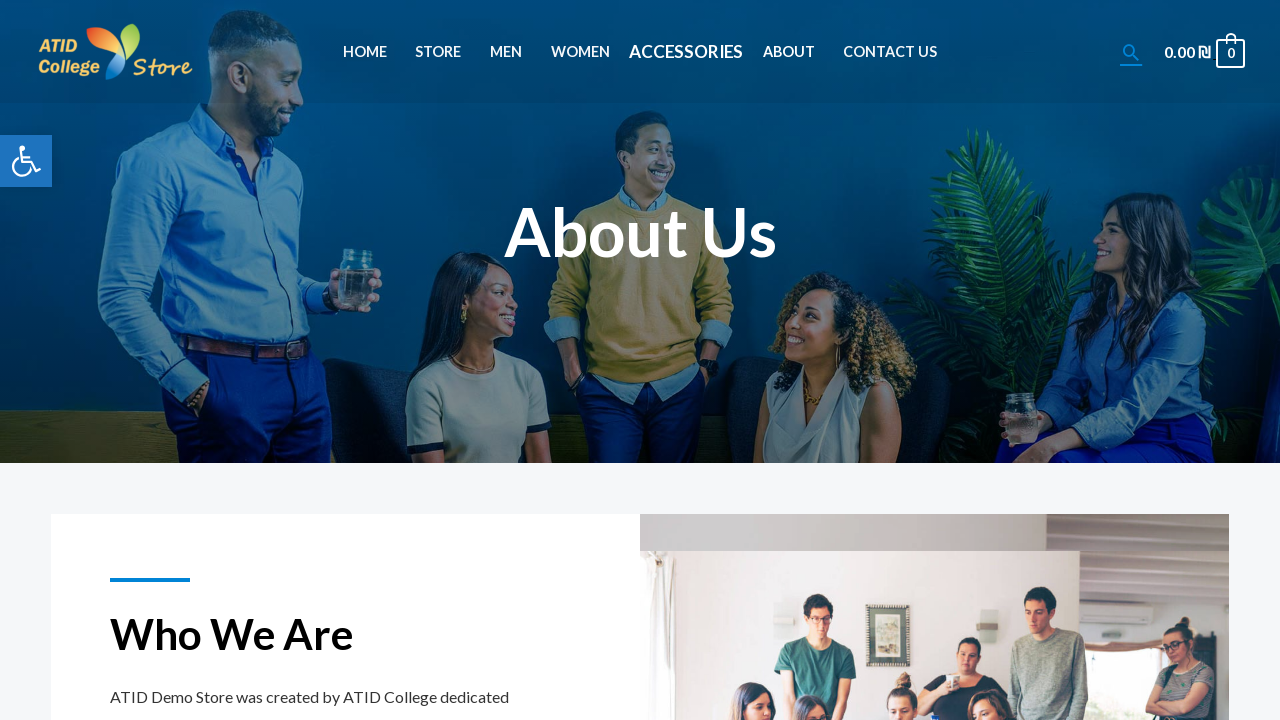

Clicked About link in navigation at (789, 52) on xpath=//body[1]/div[1]/header[1]/div[1]/div[1]/div[1]/div[1]/div[1]/div[2]/div[1
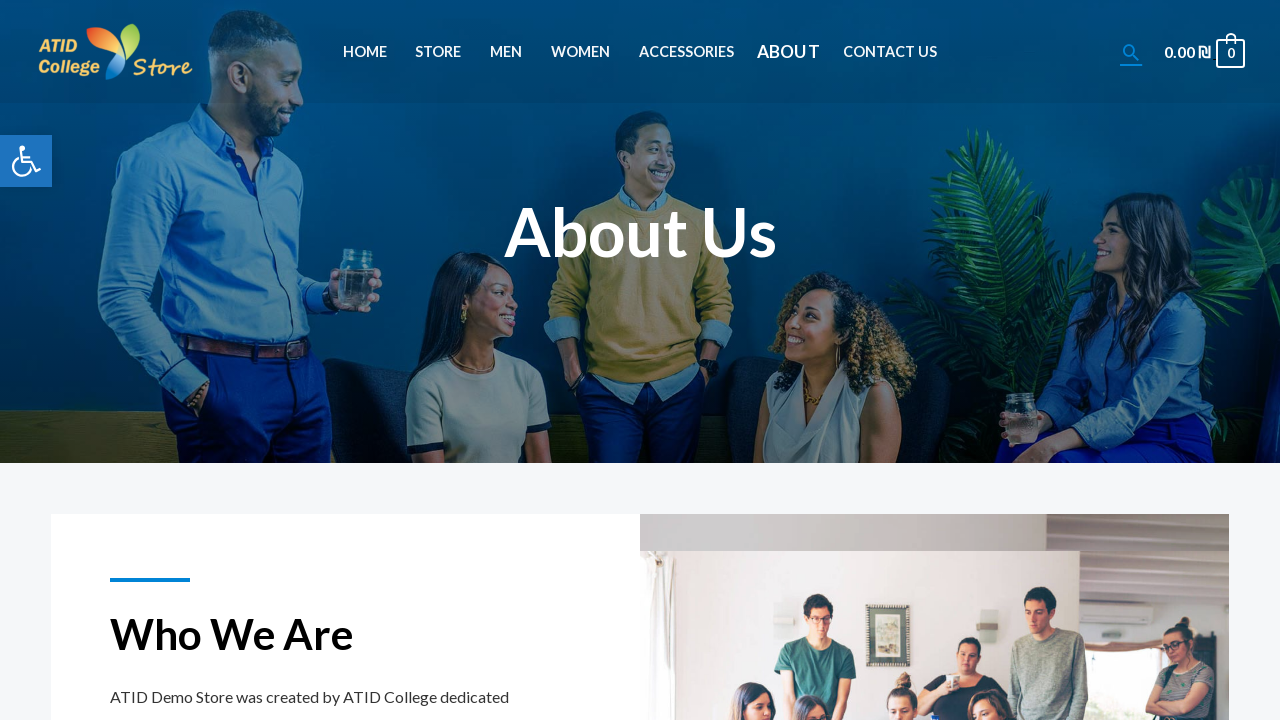

About page loaded
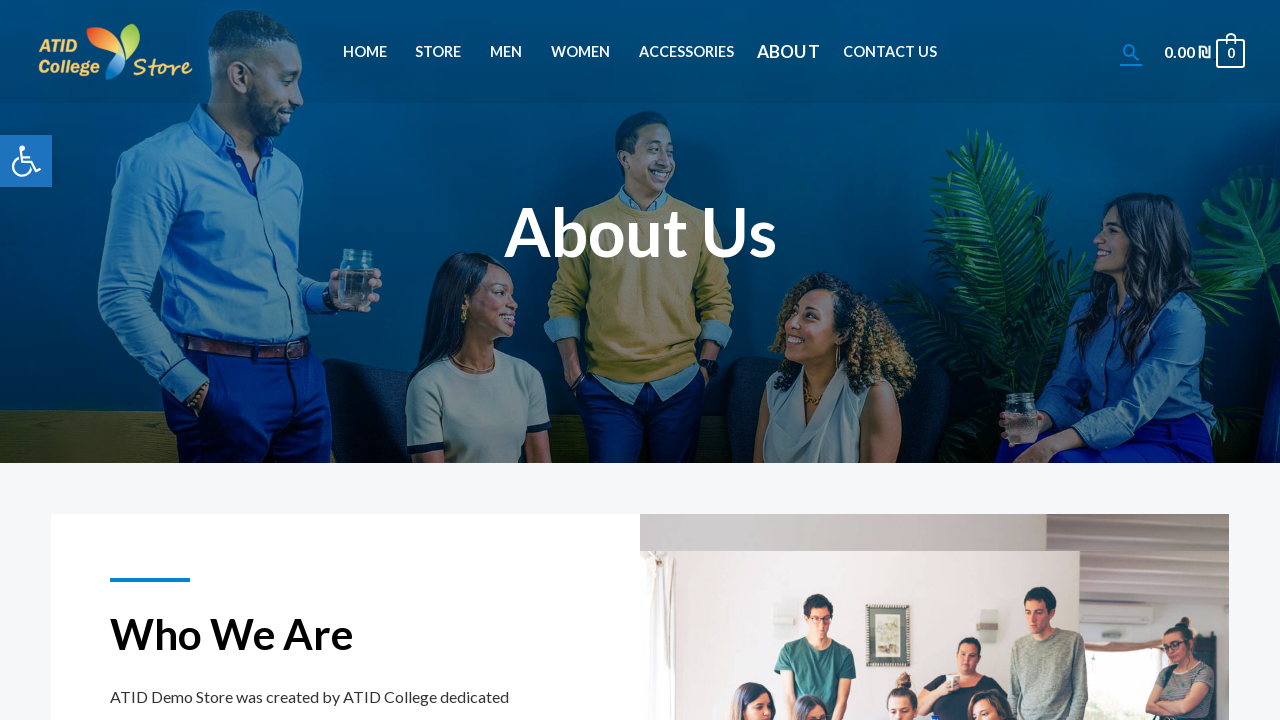

Clicked Contact Us link in navigation at (890, 52) on xpath=//body[1]/div[1]/header[1]/div[1]/div[1]/div[1]/div[1]/div[1]/div[2]/div[1
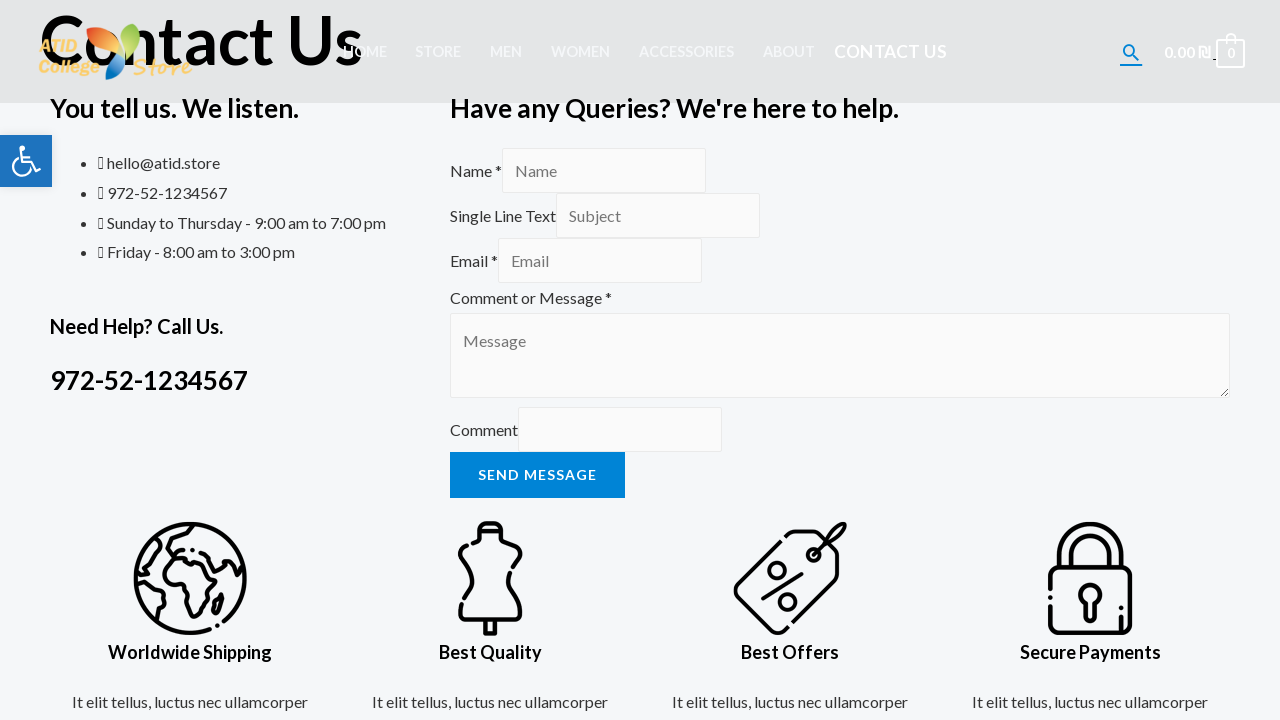

Contact Us page loaded
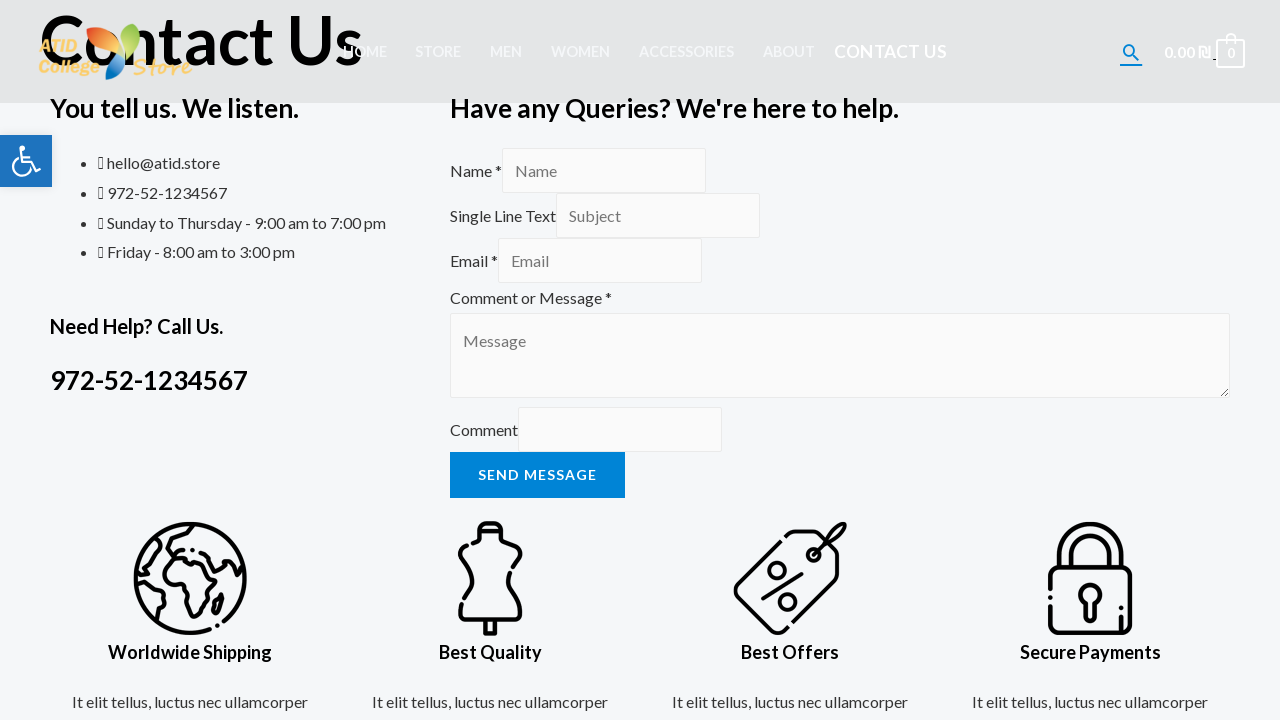

Navigated back from Contact Us page
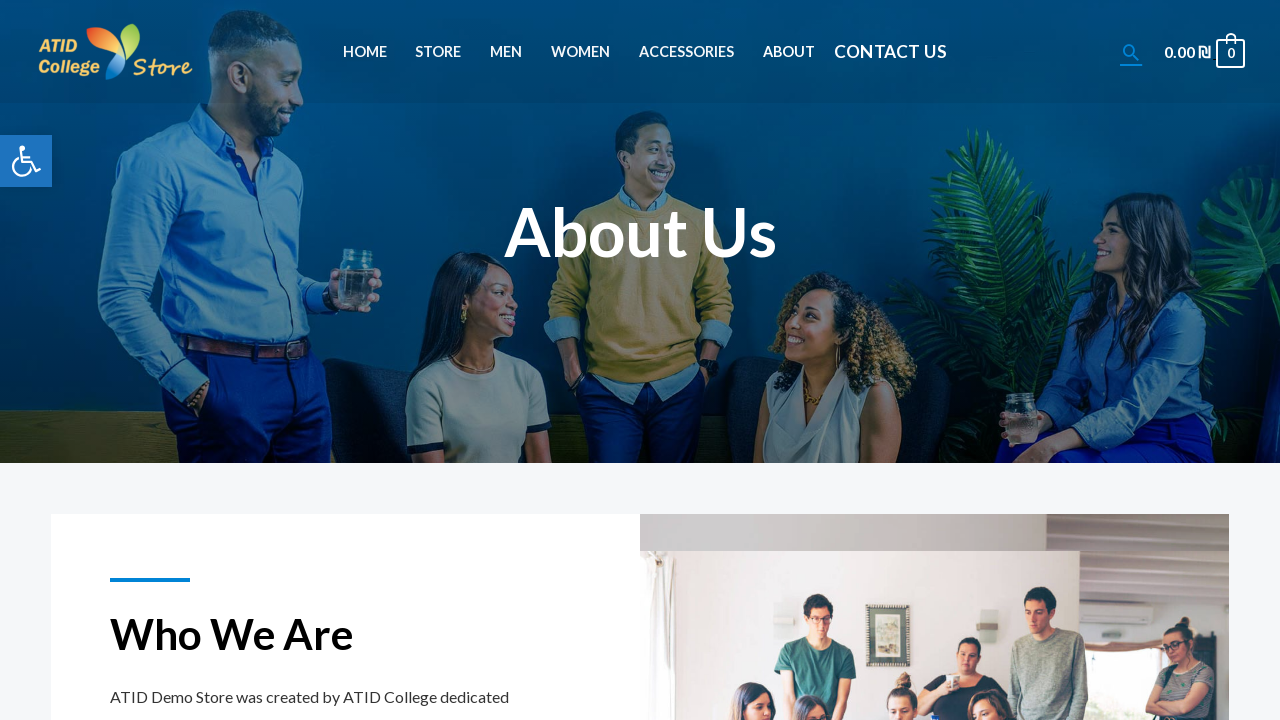

Previous page loaded after going back
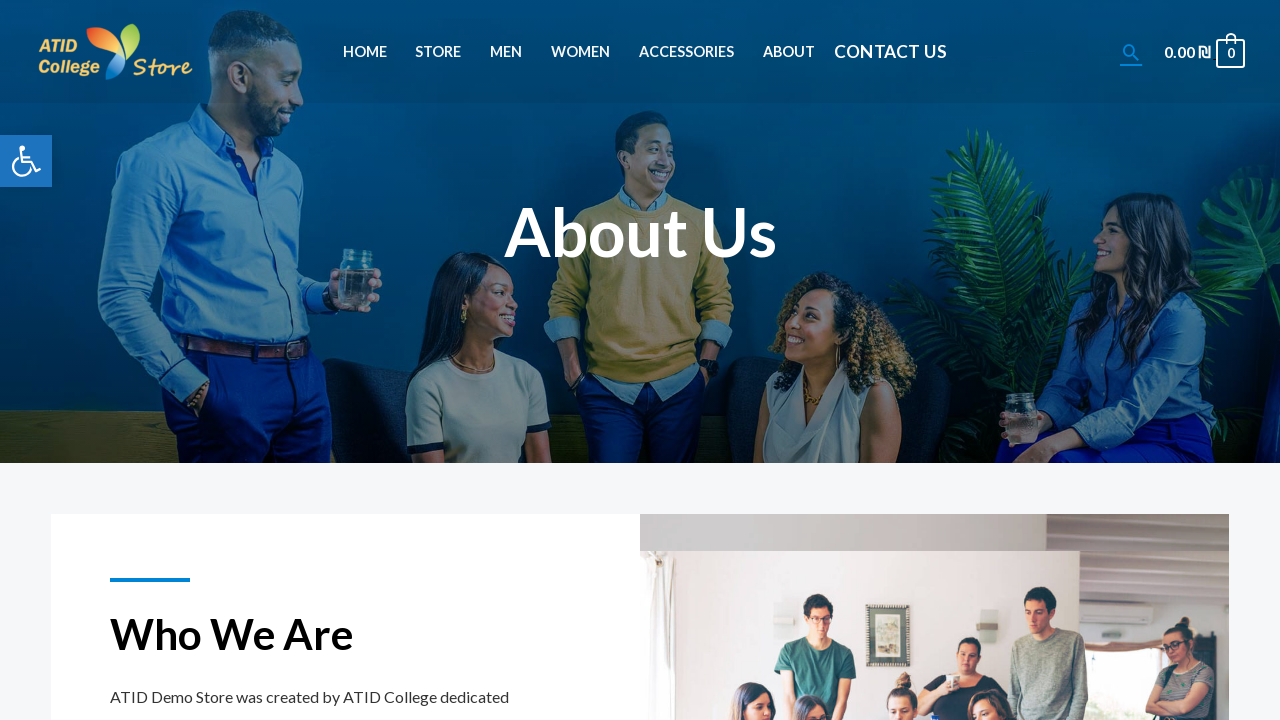

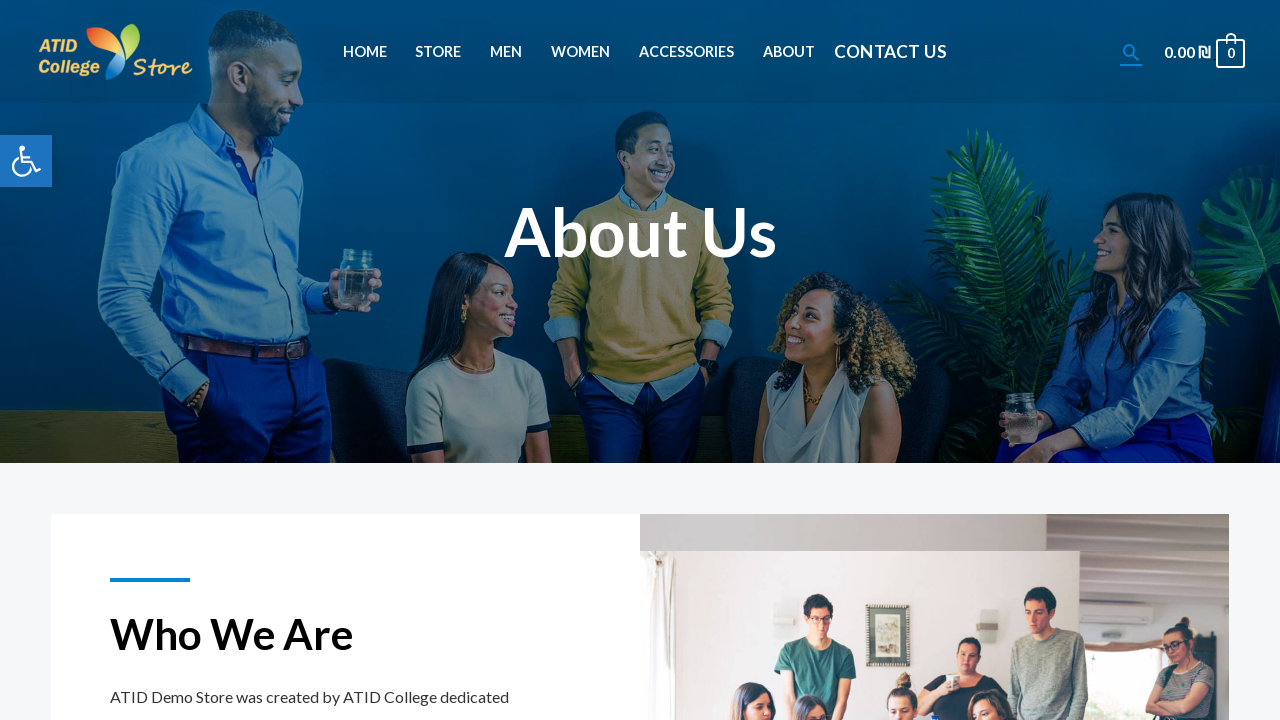